Tests radio button functionality by navigating to a practice page, finding sport radio buttons, and selecting the hockey option to verify it can be clicked and becomes selected.

Starting URL: https://practice.cydeo.com/radio_buttons

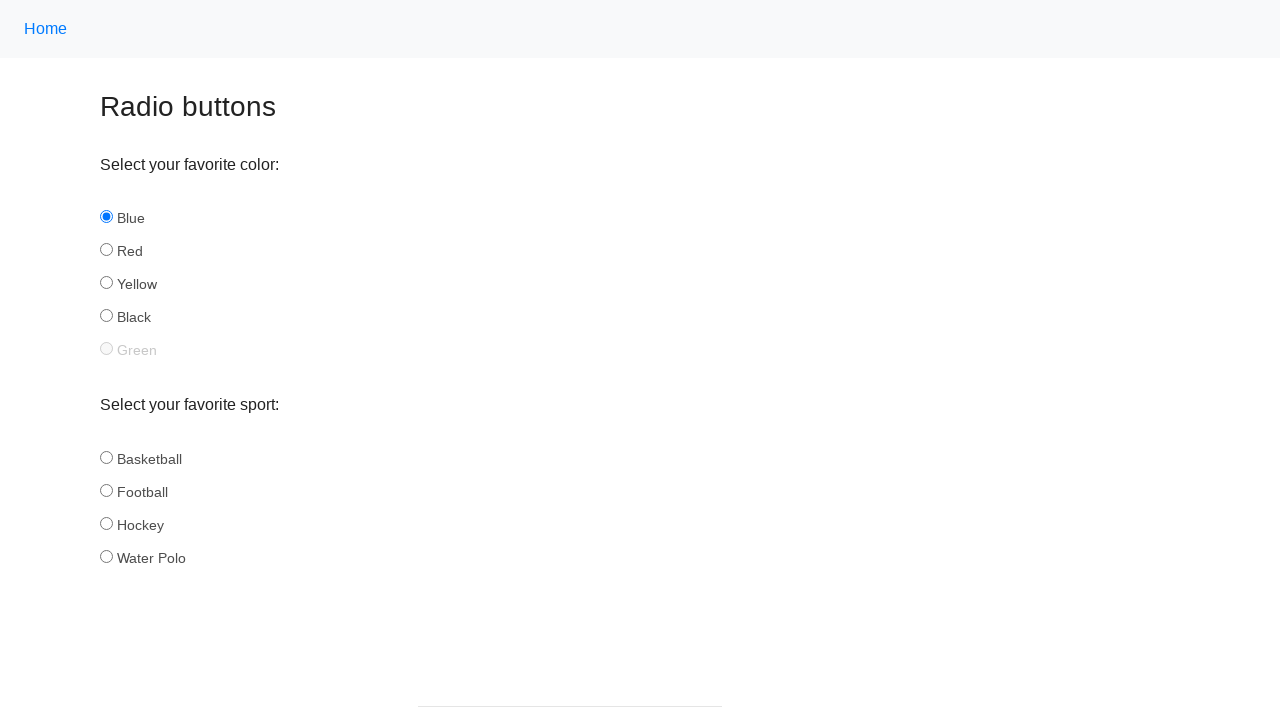

Waited for sport radio buttons to load
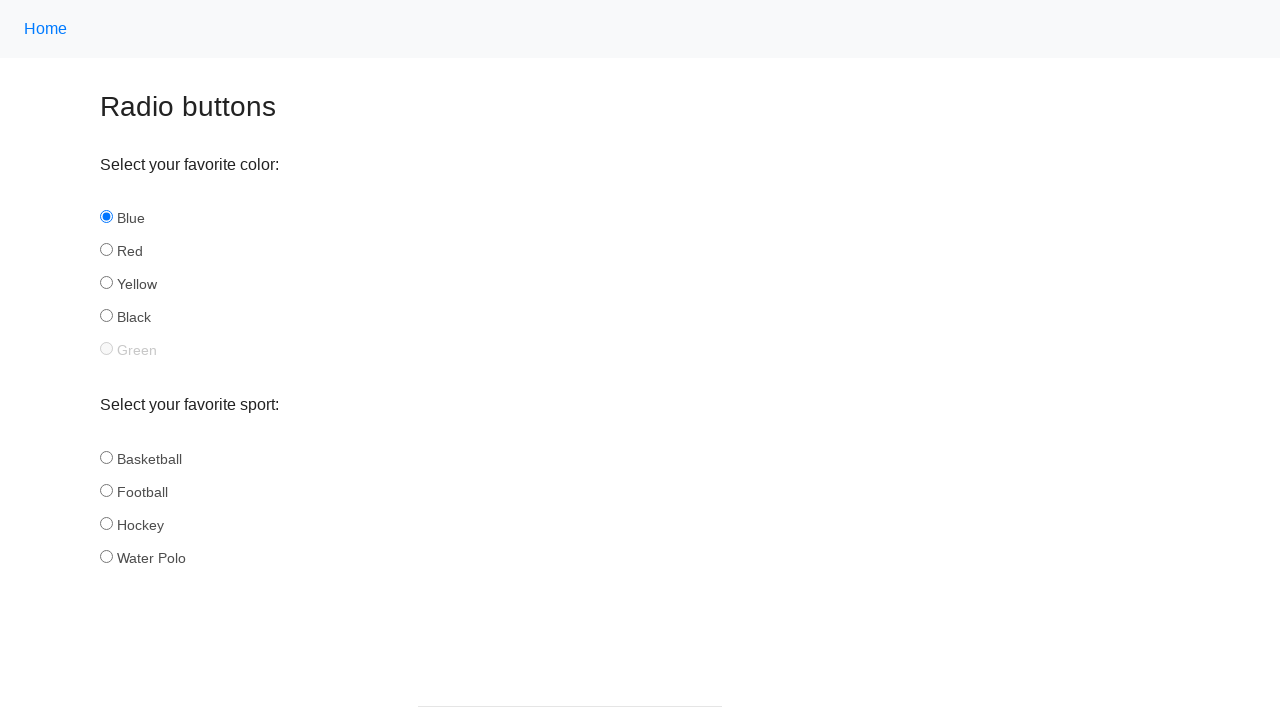

Clicked on the hockey radio button at (106, 523) on input#hockey
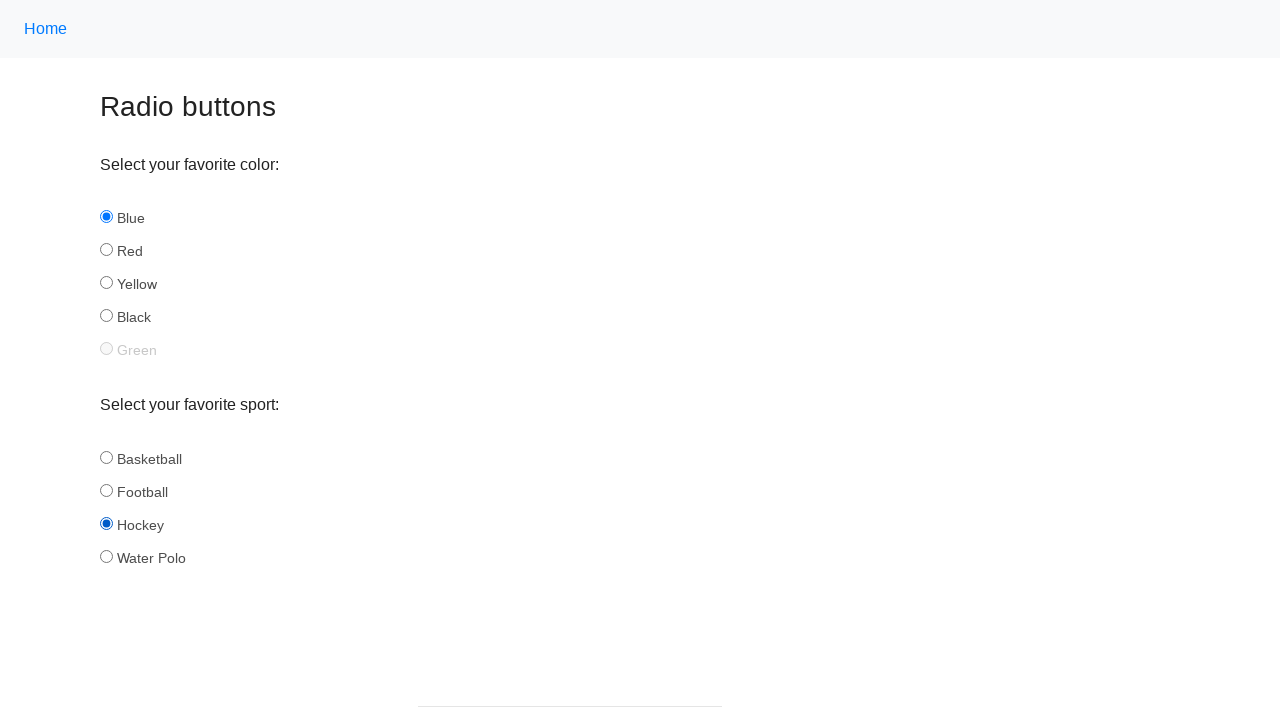

Verified hockey radio button is selected
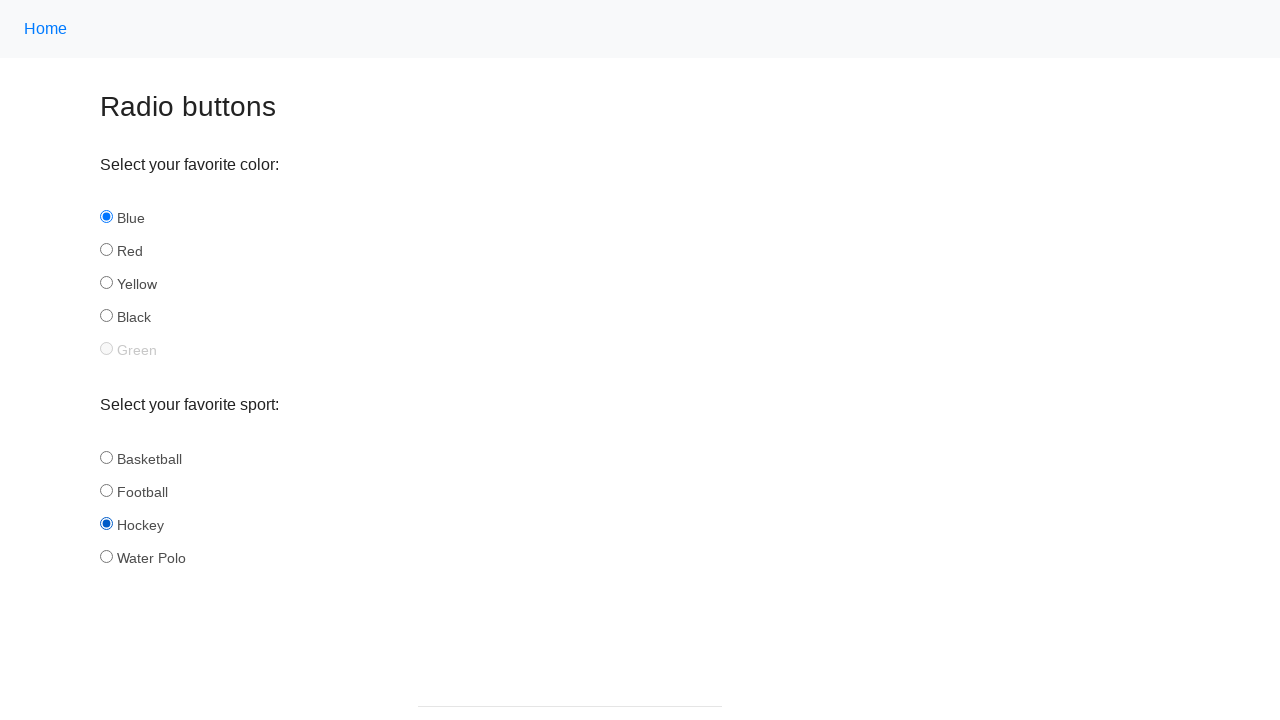

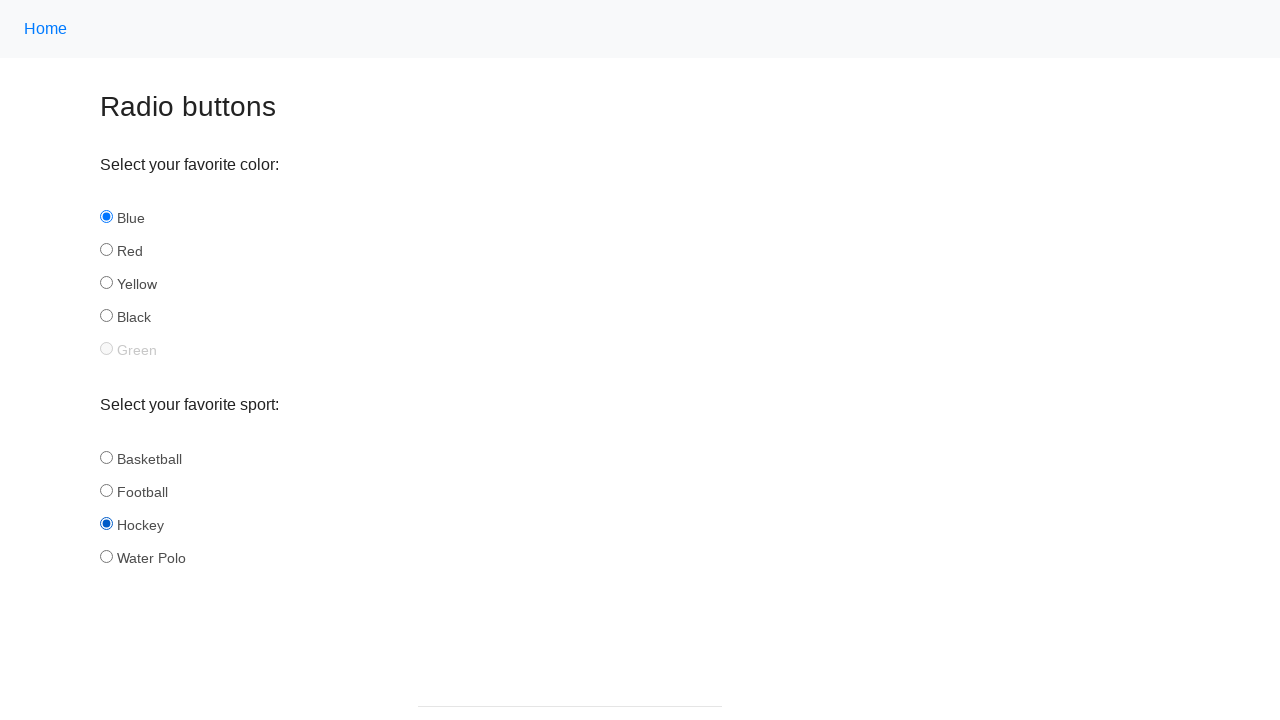